Tests JavaScript alert handling by clicking buttons that trigger alerts, reading alert text, and accepting the alerts

Starting URL: https://demoqa.com/alerts

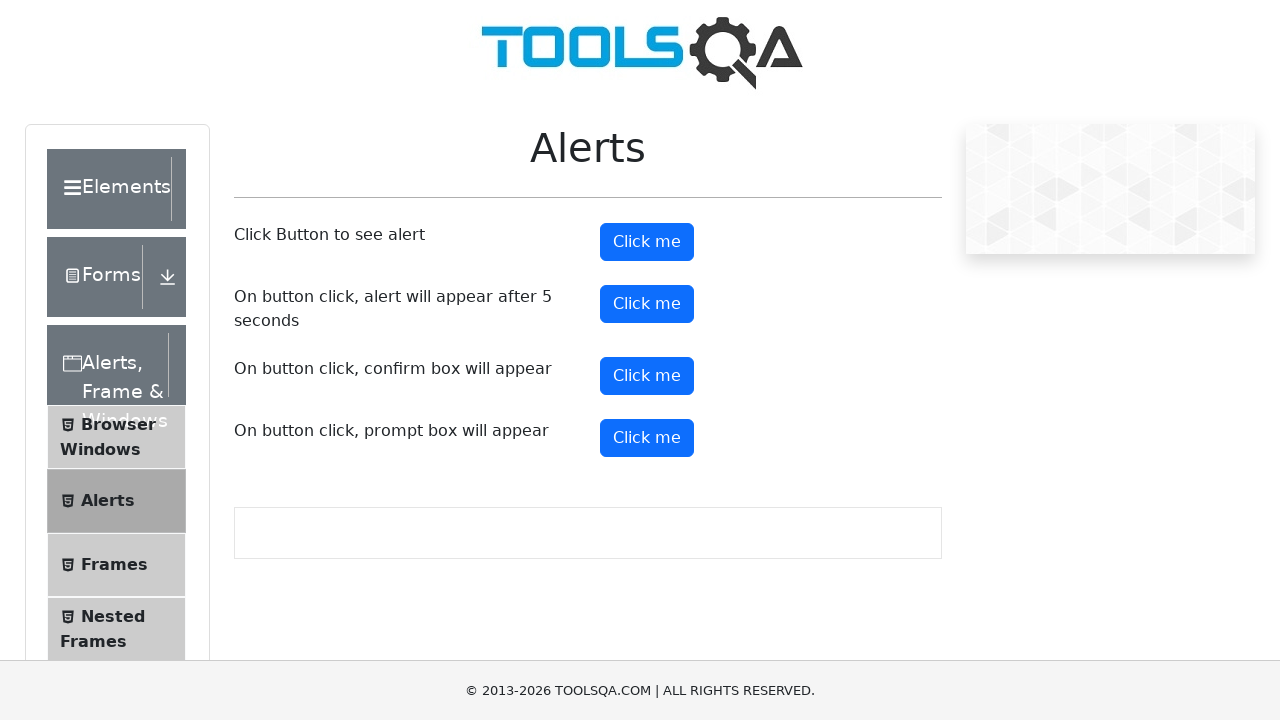

Clicked the first alert button by id at (647, 242) on #alertButton
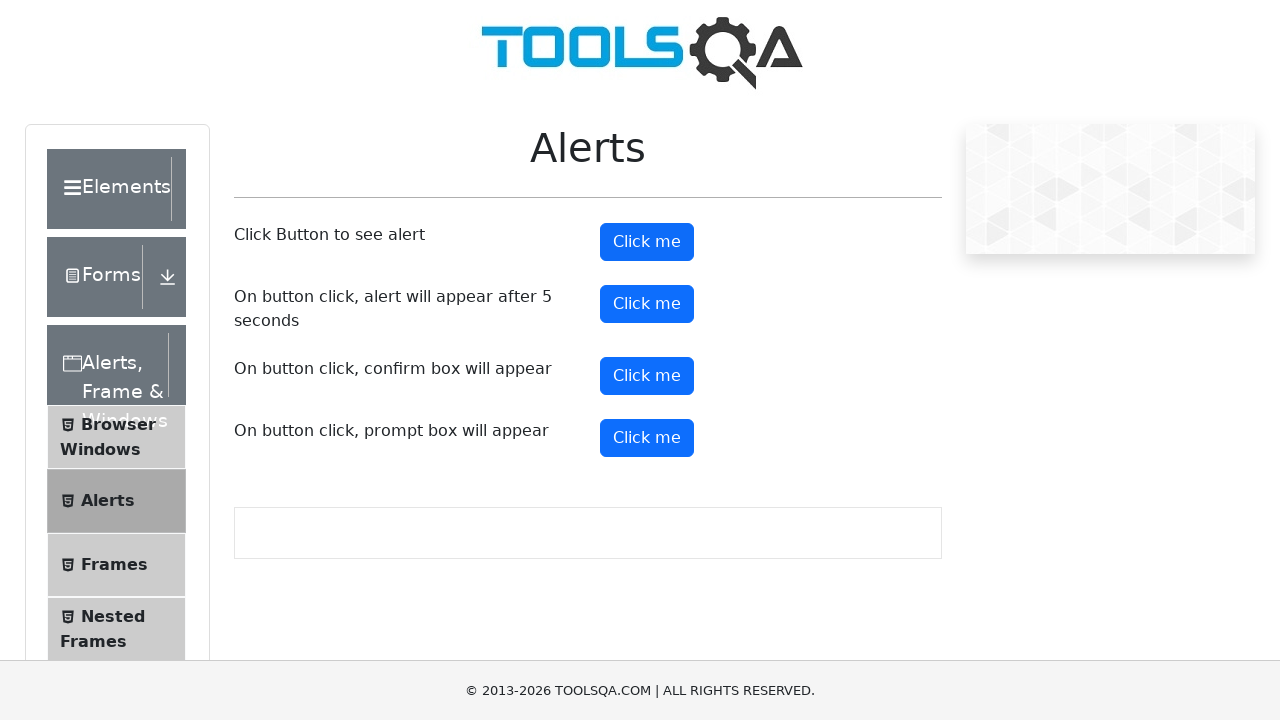

Set up dialog handler to accept alerts
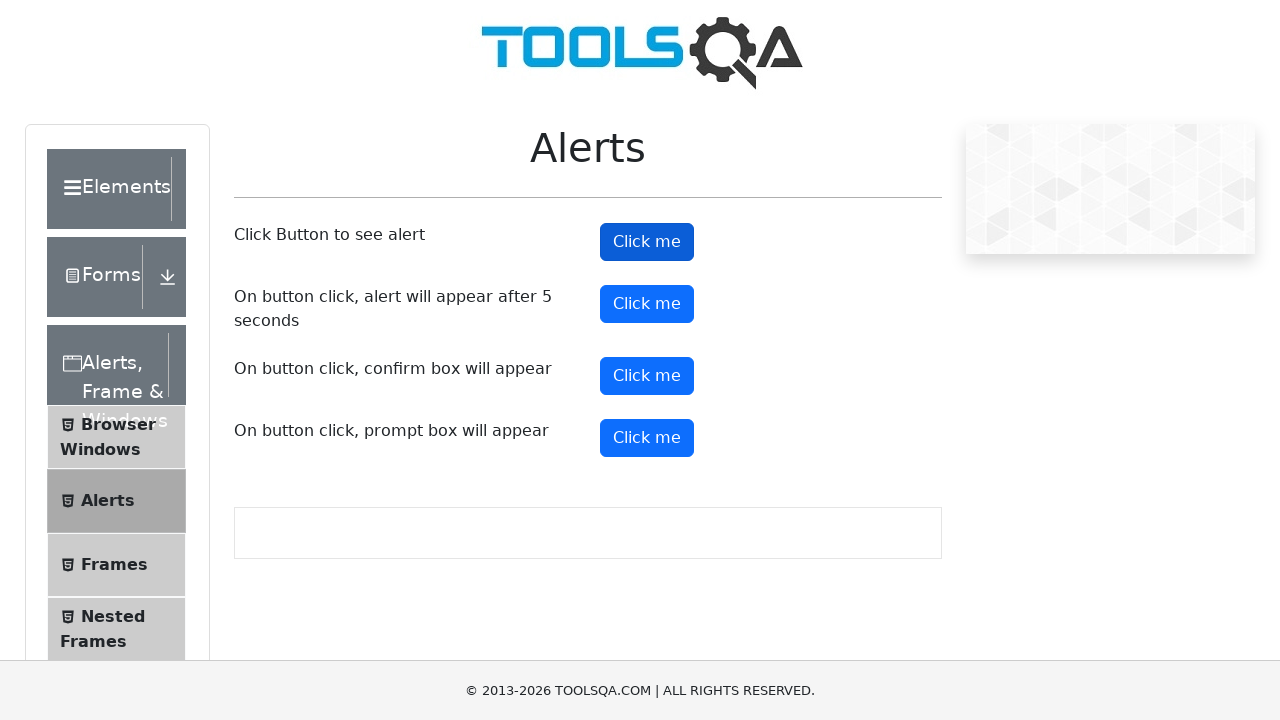

Clicked the alert button again at (647, 242) on #alertButton
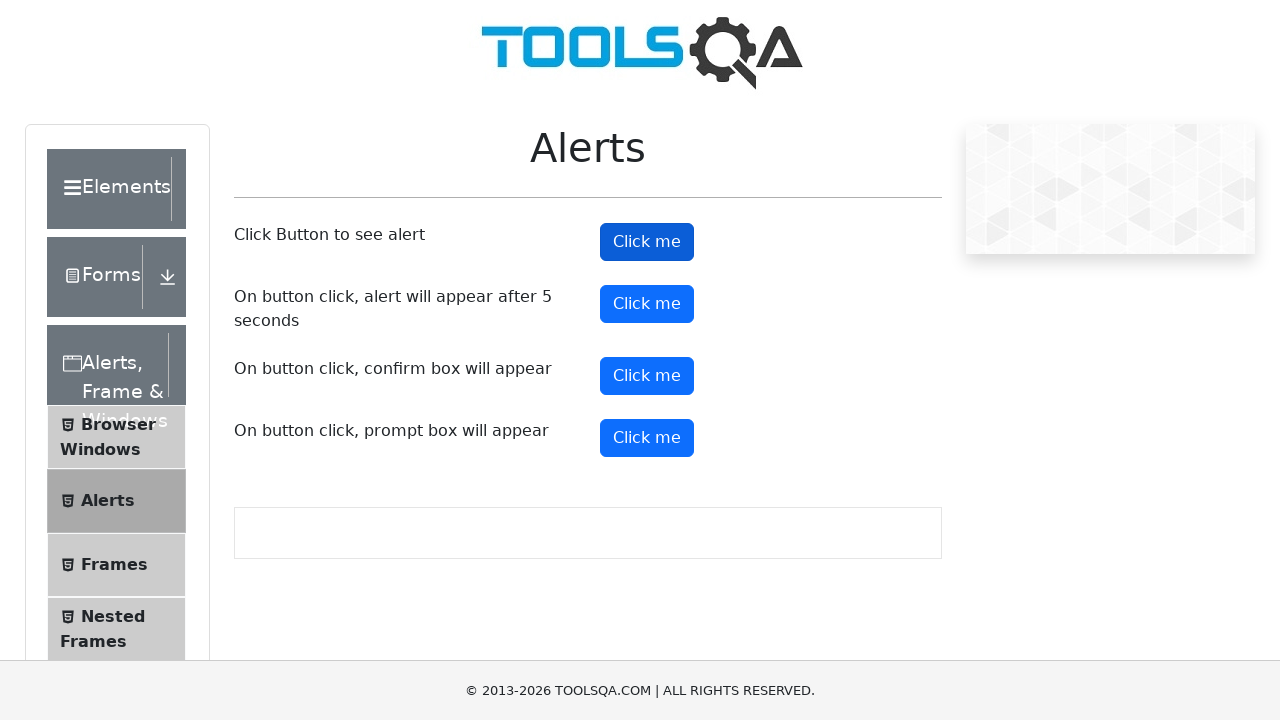

Waited 1000ms for alert to be handled
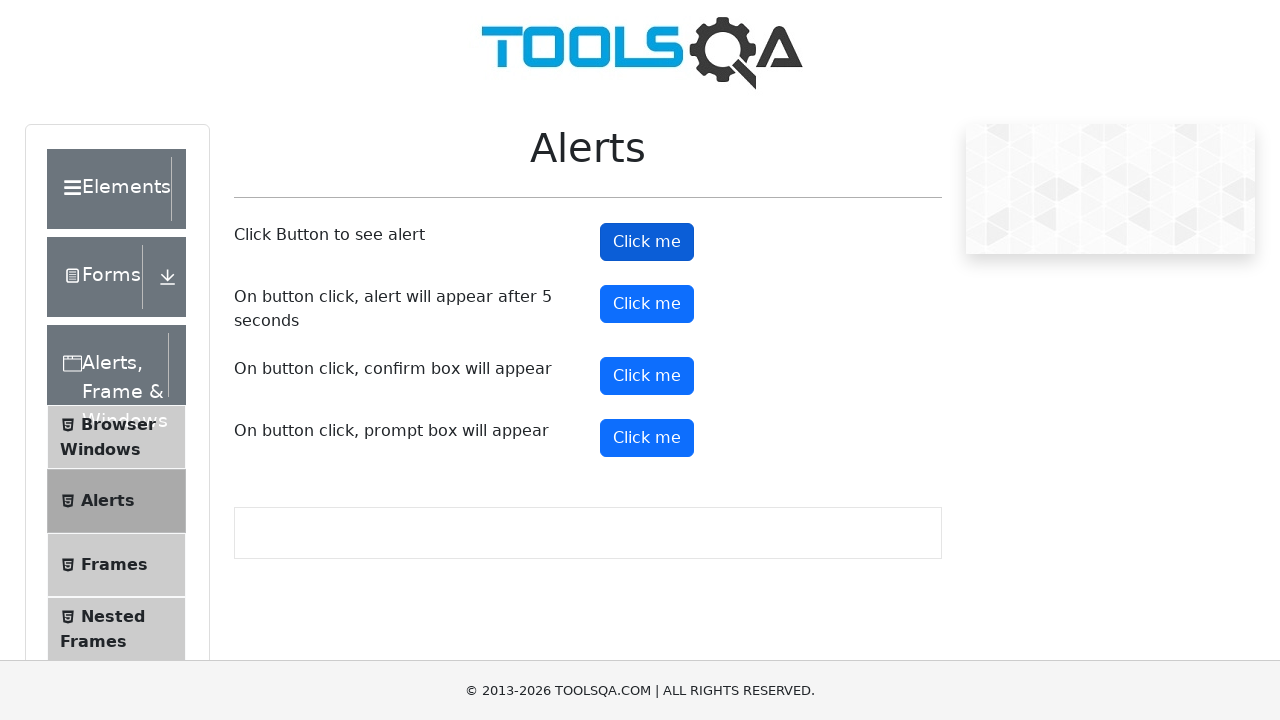

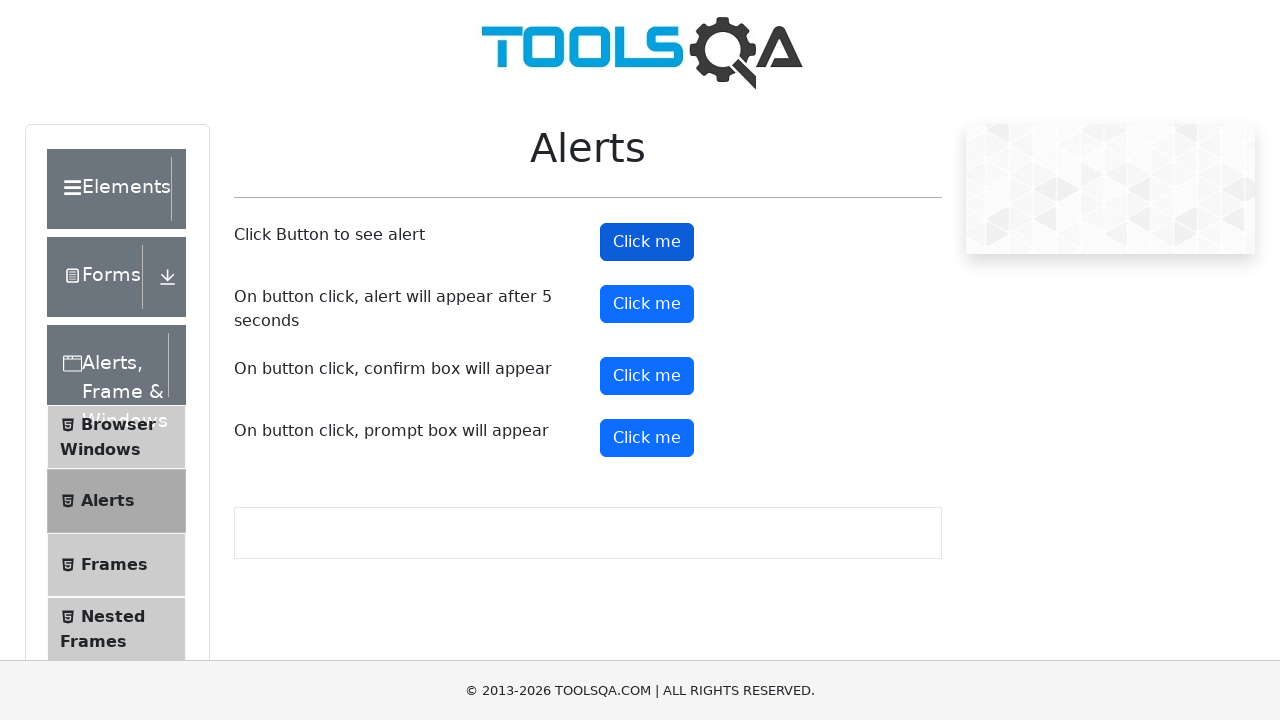